Tests that registration fails when email format is invalid (missing @ symbol)

Starting URL: https://www.sharelane.com/cgi-bin/register.py

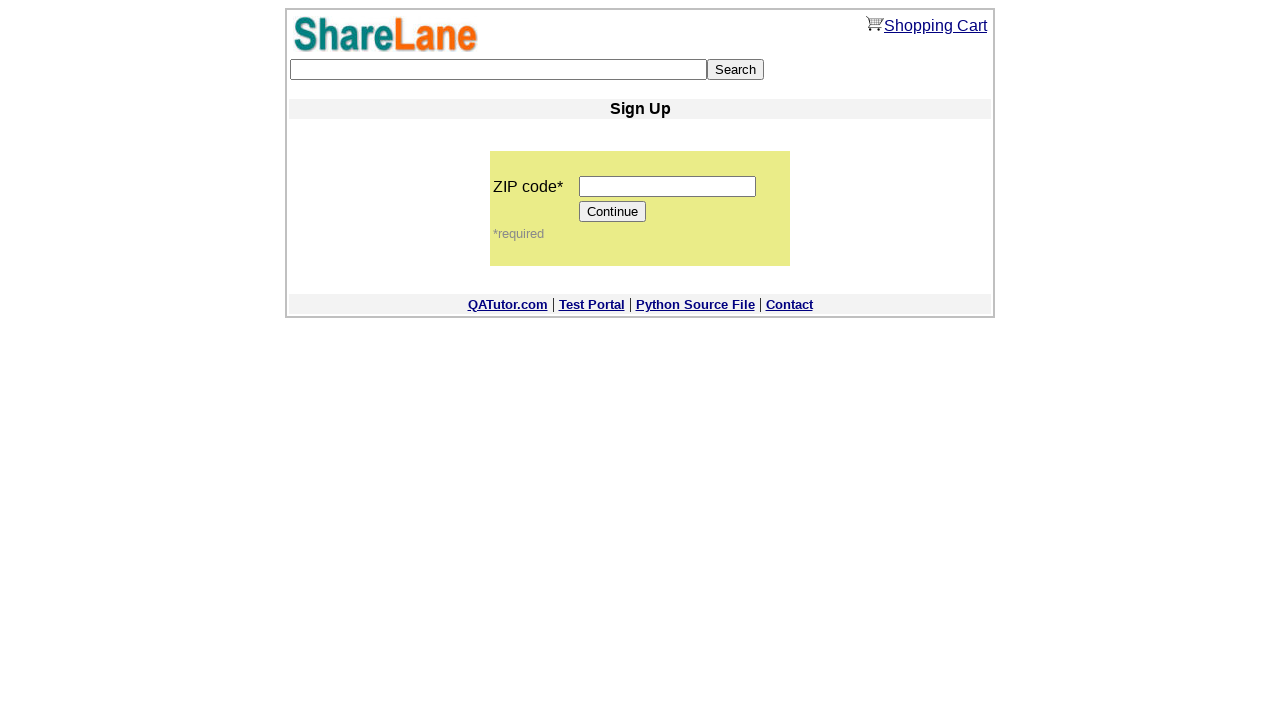

Filled zip code field with '12345' on input[name='zip_code']
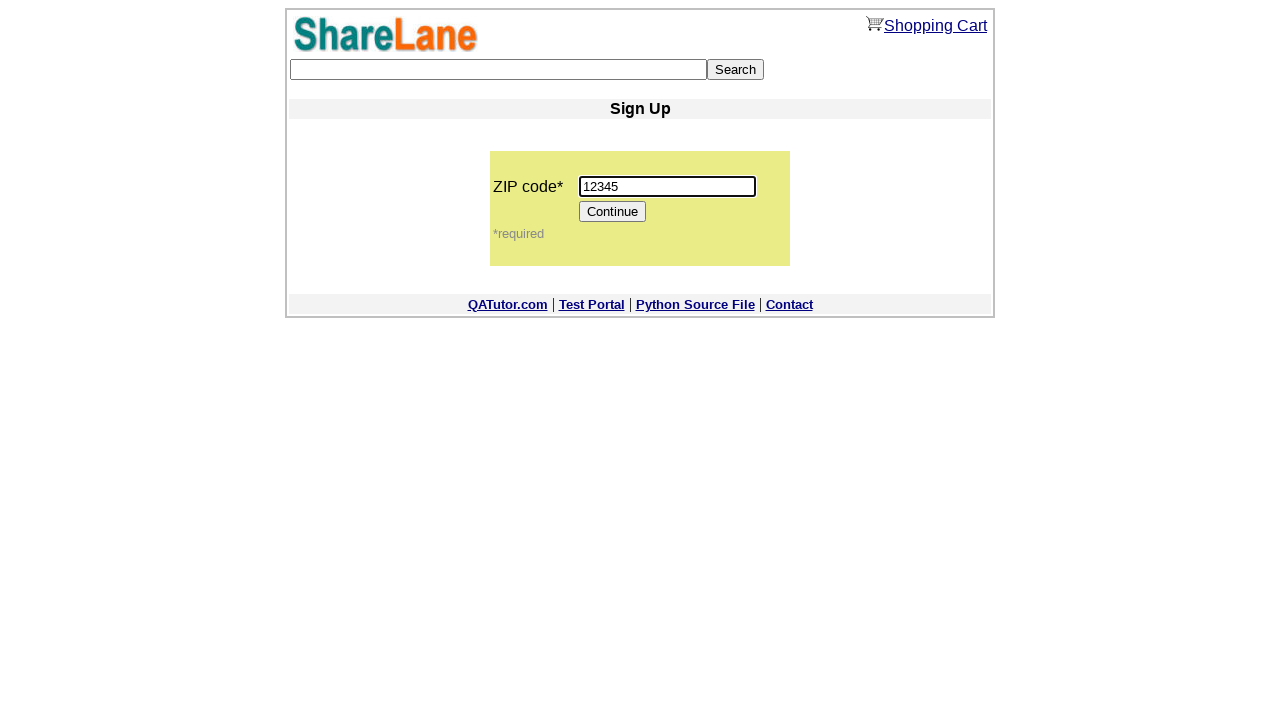

Clicked Continue button to proceed to registration form at (613, 212) on input[value='Continue']
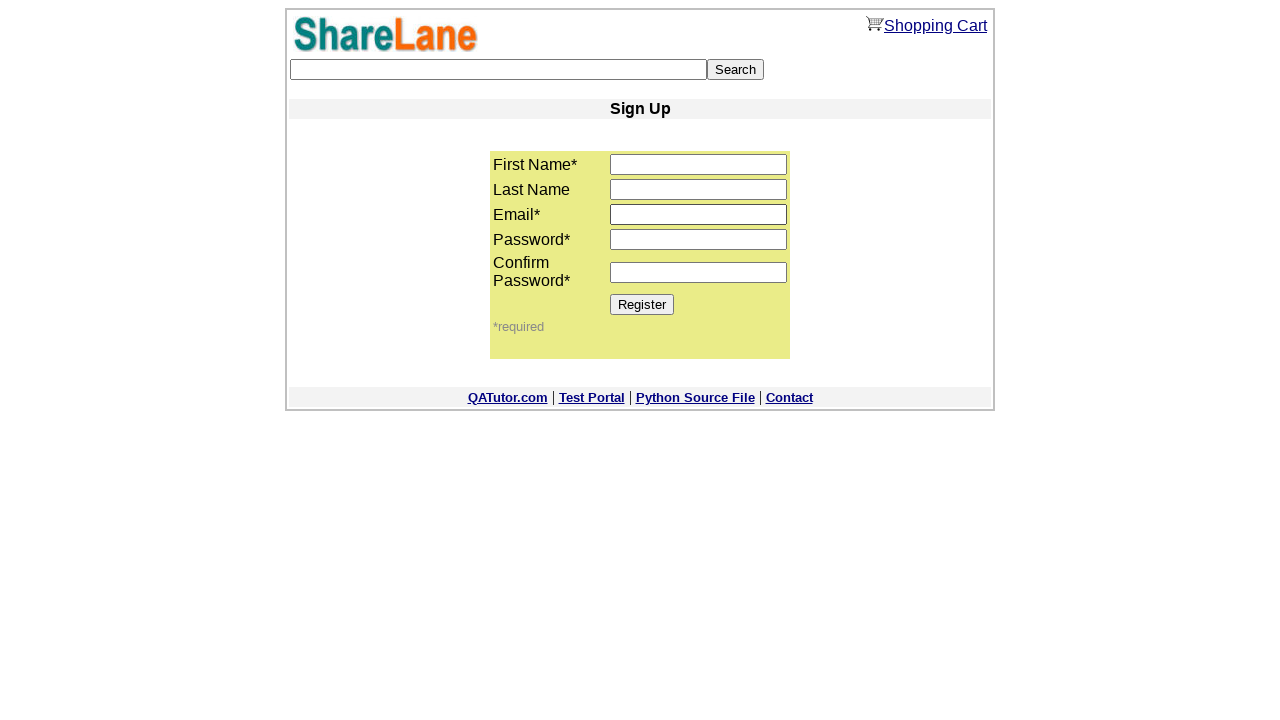

Filled first name field with 'Evgeniy' on input[name='first_name']
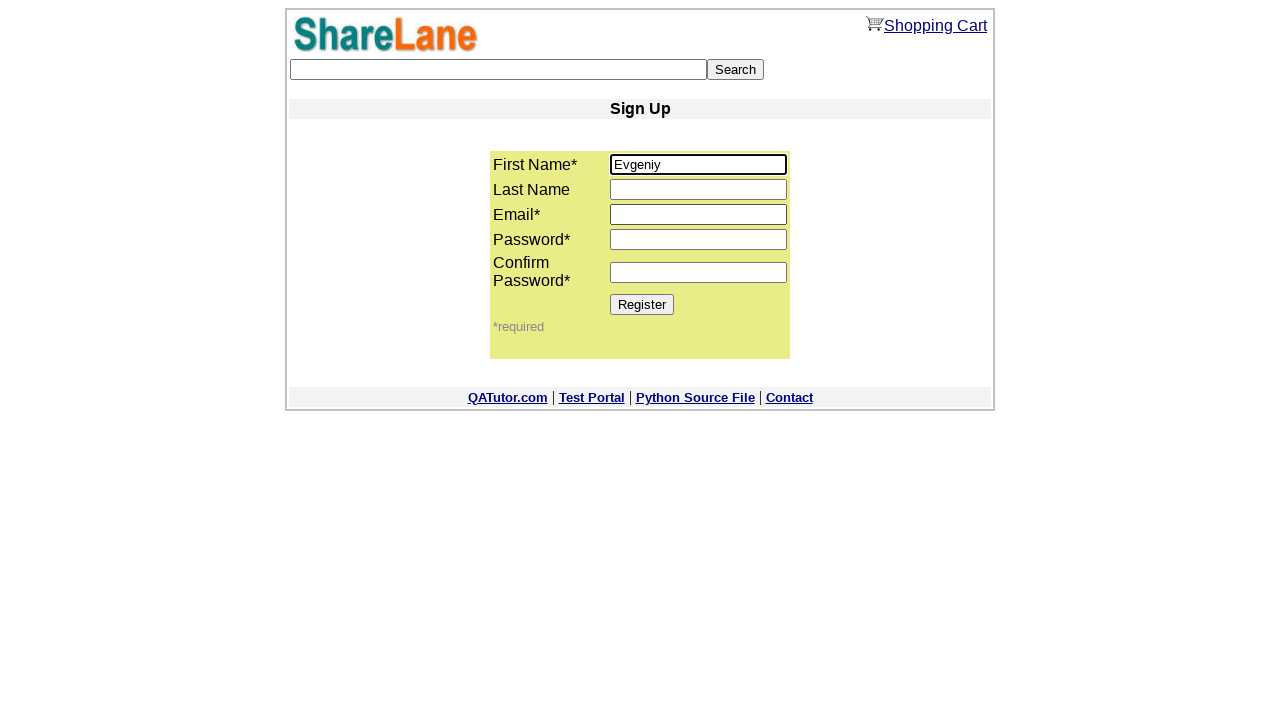

Filled email field with invalid format '1mailru' (missing @ symbol) on input[name='email']
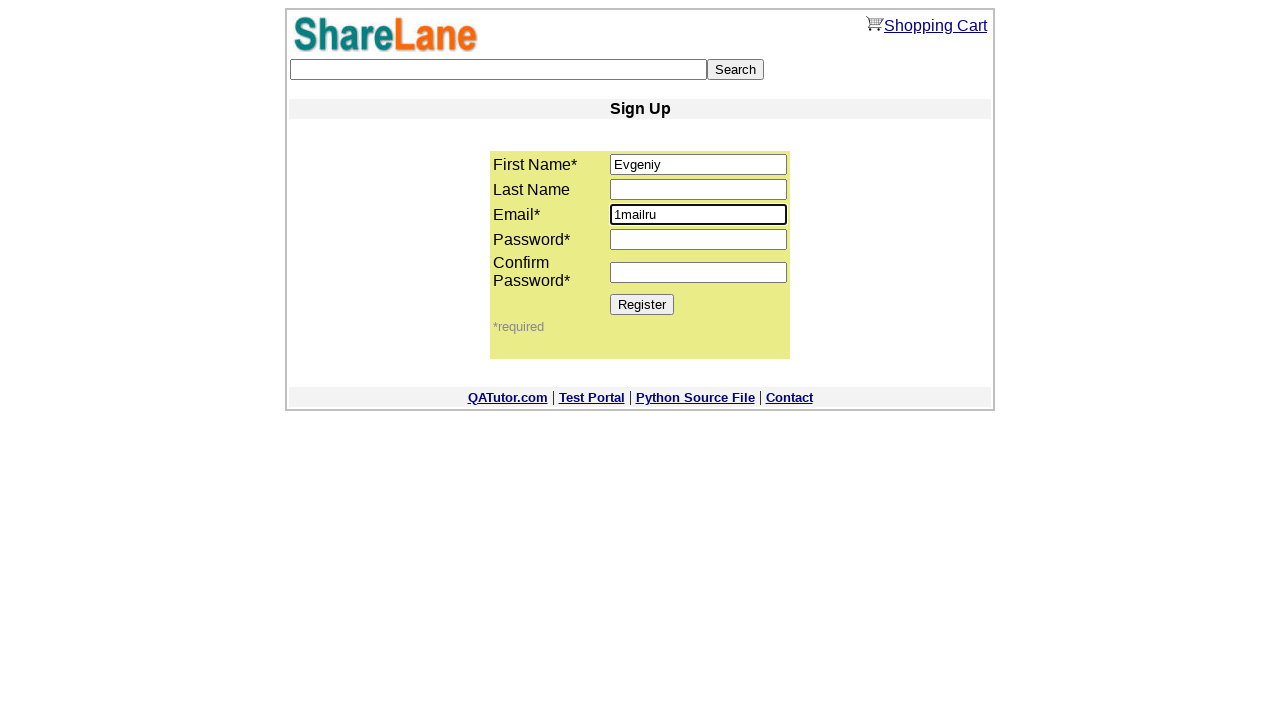

Filled password field with '1111' on input[name='password1']
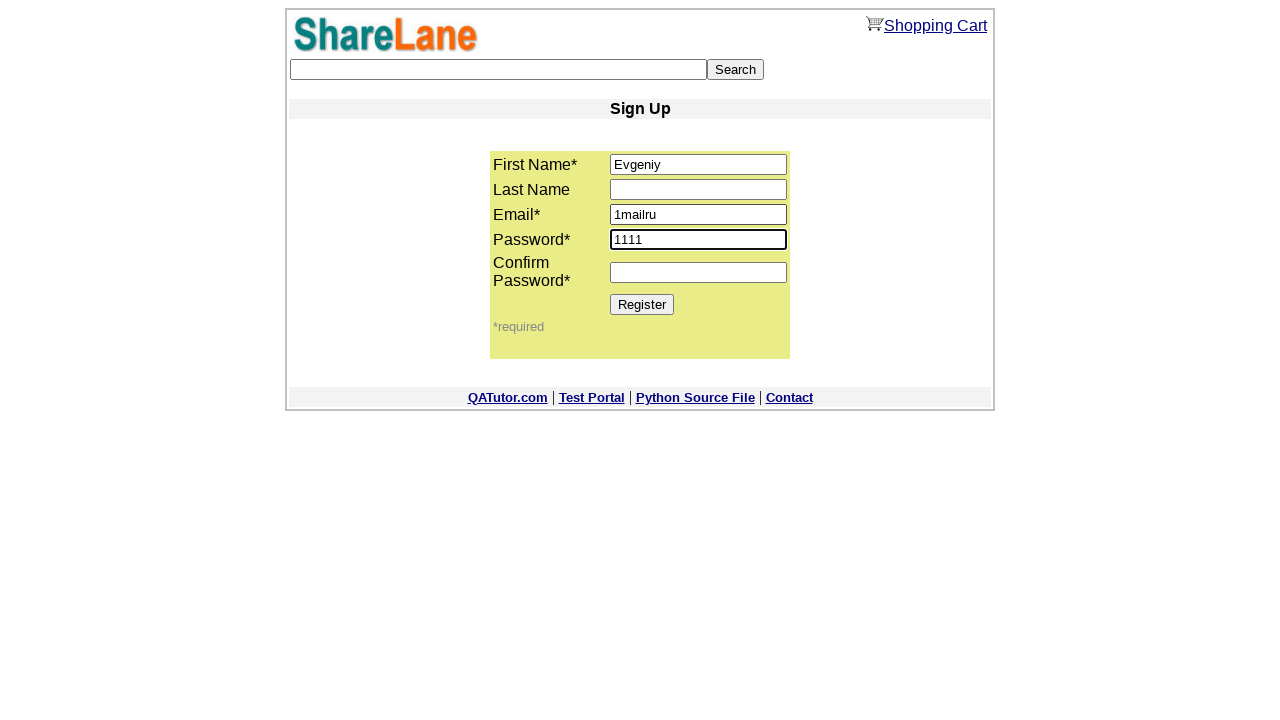

Filled password confirmation field with '1111' on input[name='password2']
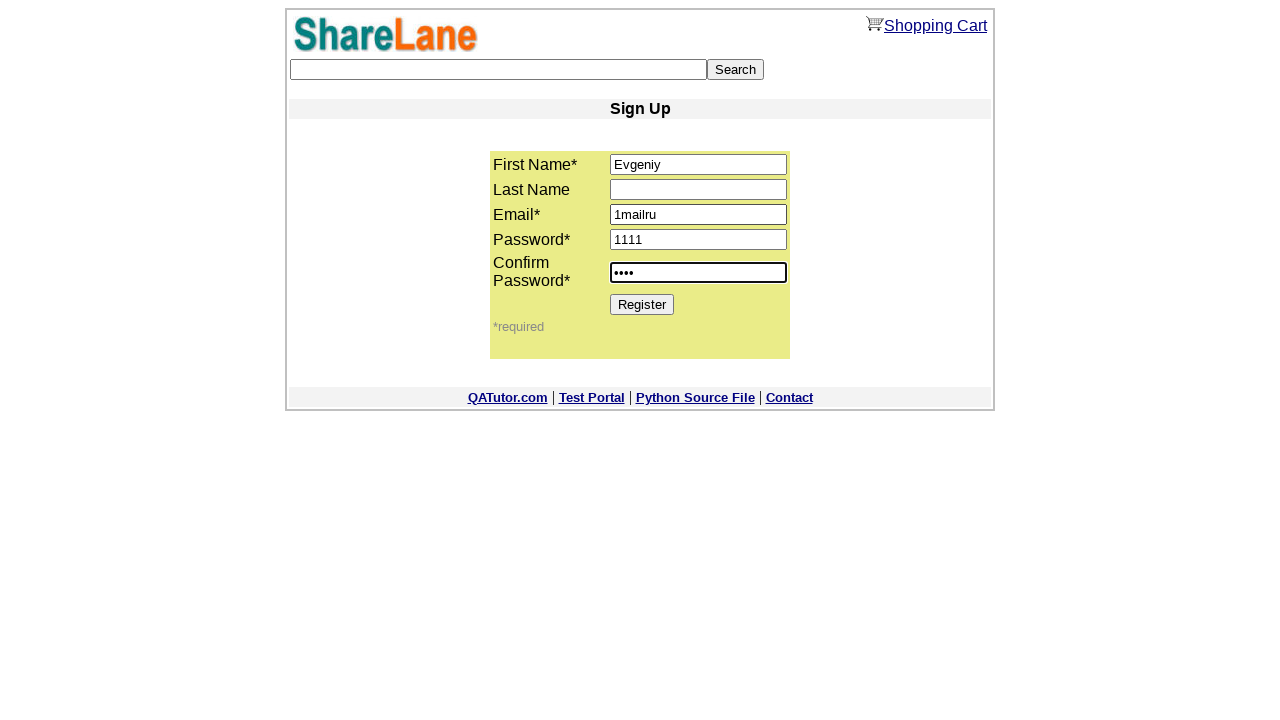

Clicked Register button to submit form with invalid email at (642, 304) on input[value='Register']
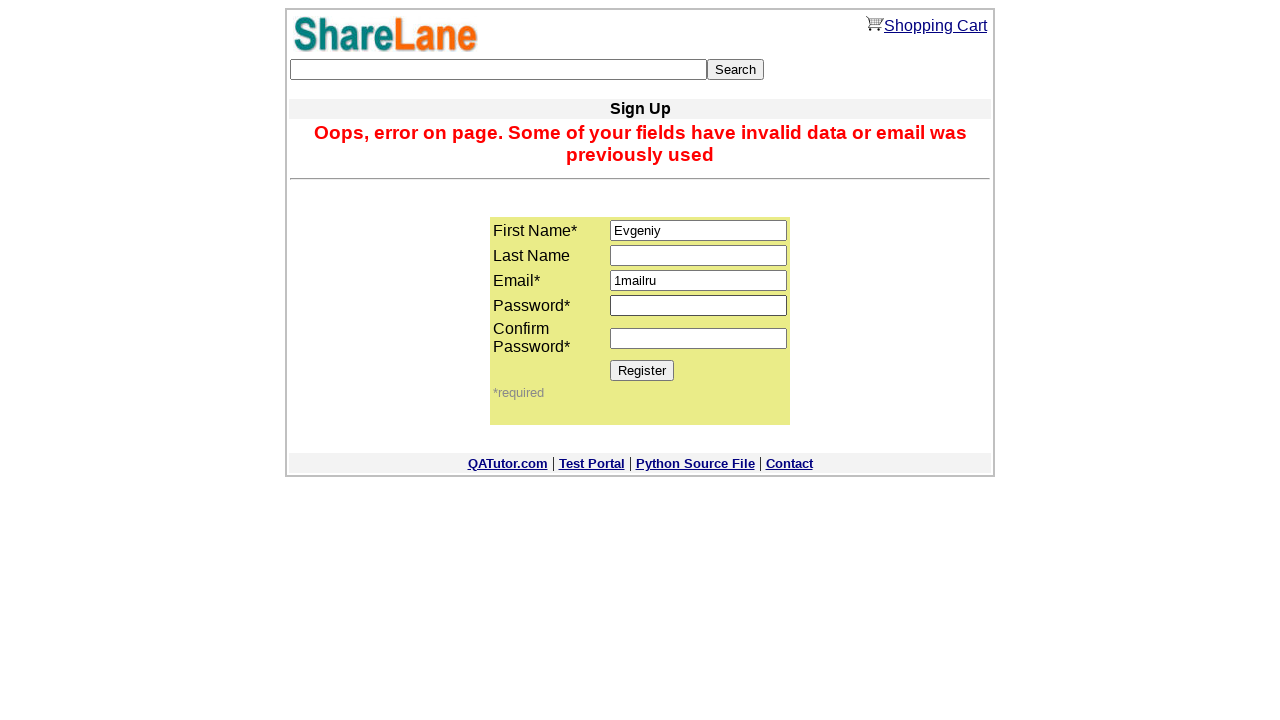

Error message appeared confirming registration failed due to invalid email format
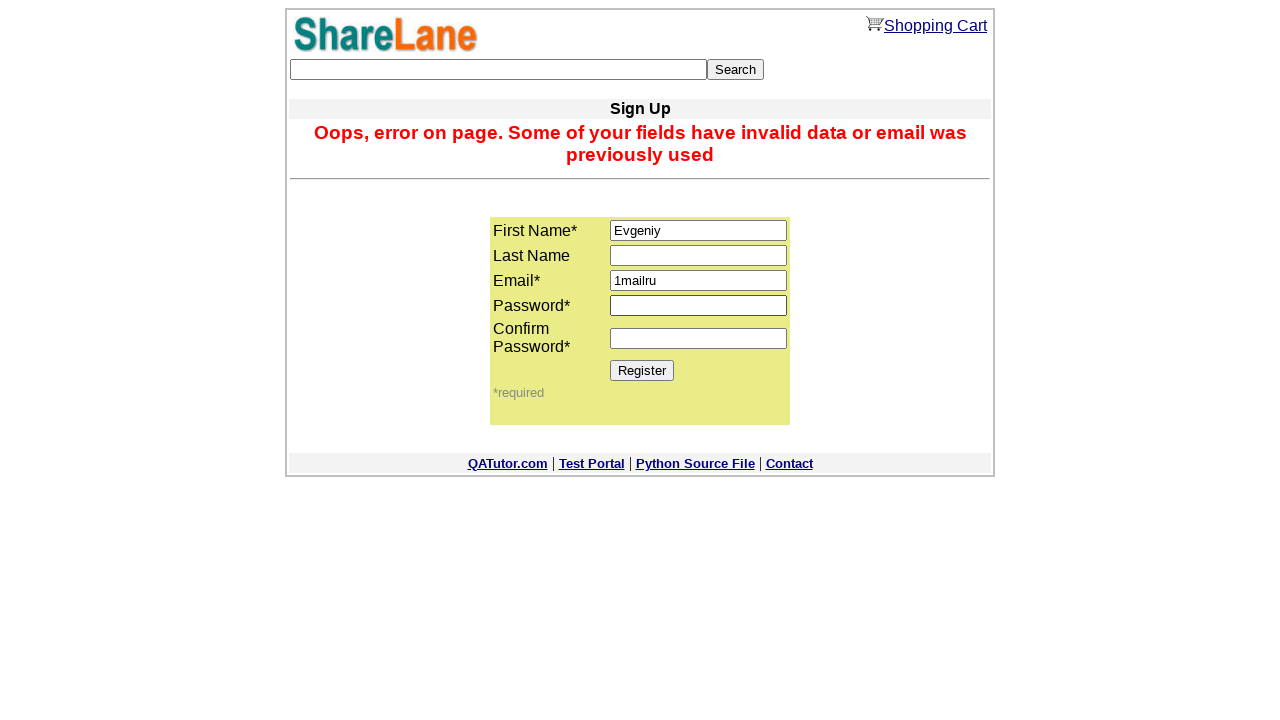

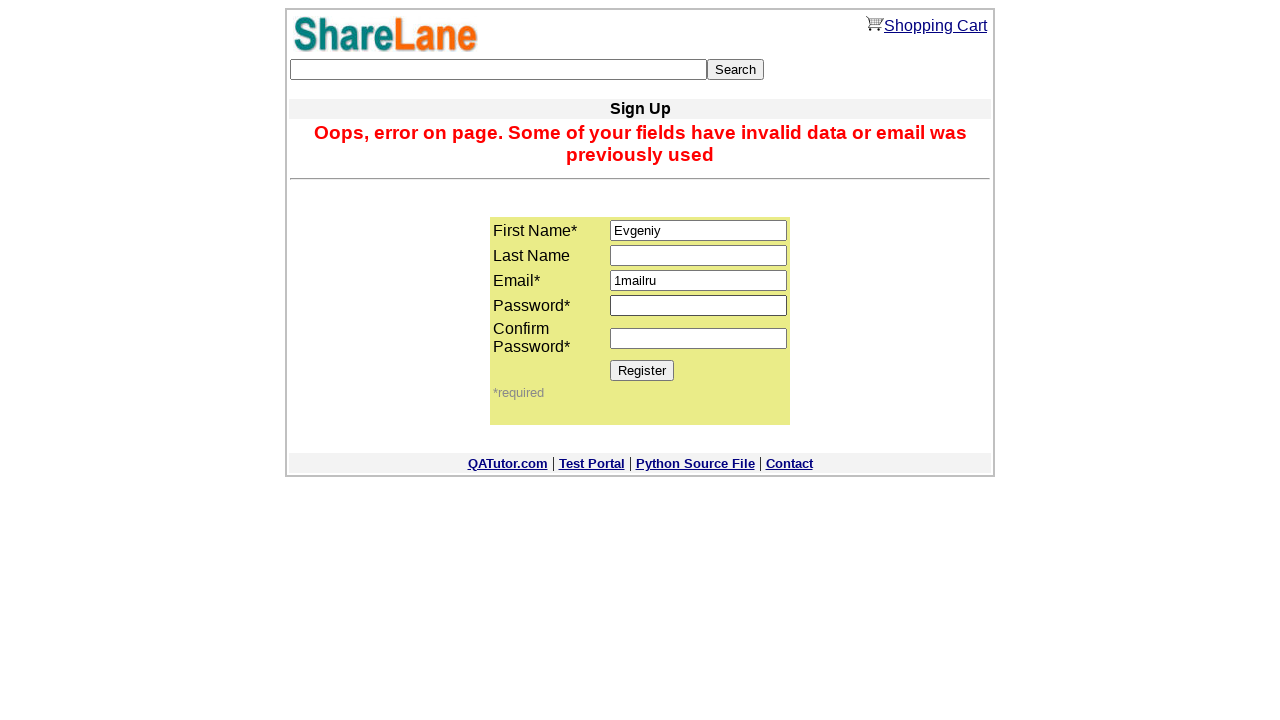